Tests un-marking todo items as complete by unchecking their checkbox

Starting URL: https://demo.playwright.dev/todomvc

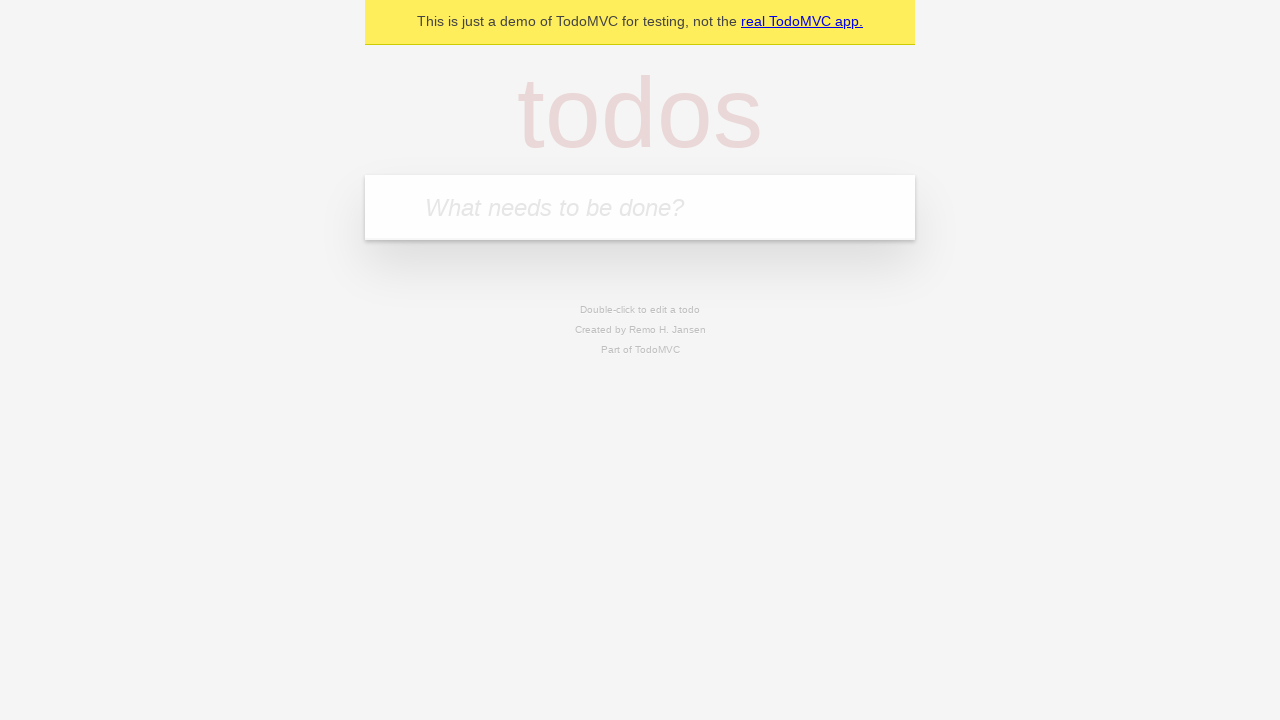

Filled todo input with 'buy some cheese' on internal:attr=[placeholder="What needs to be done?"i]
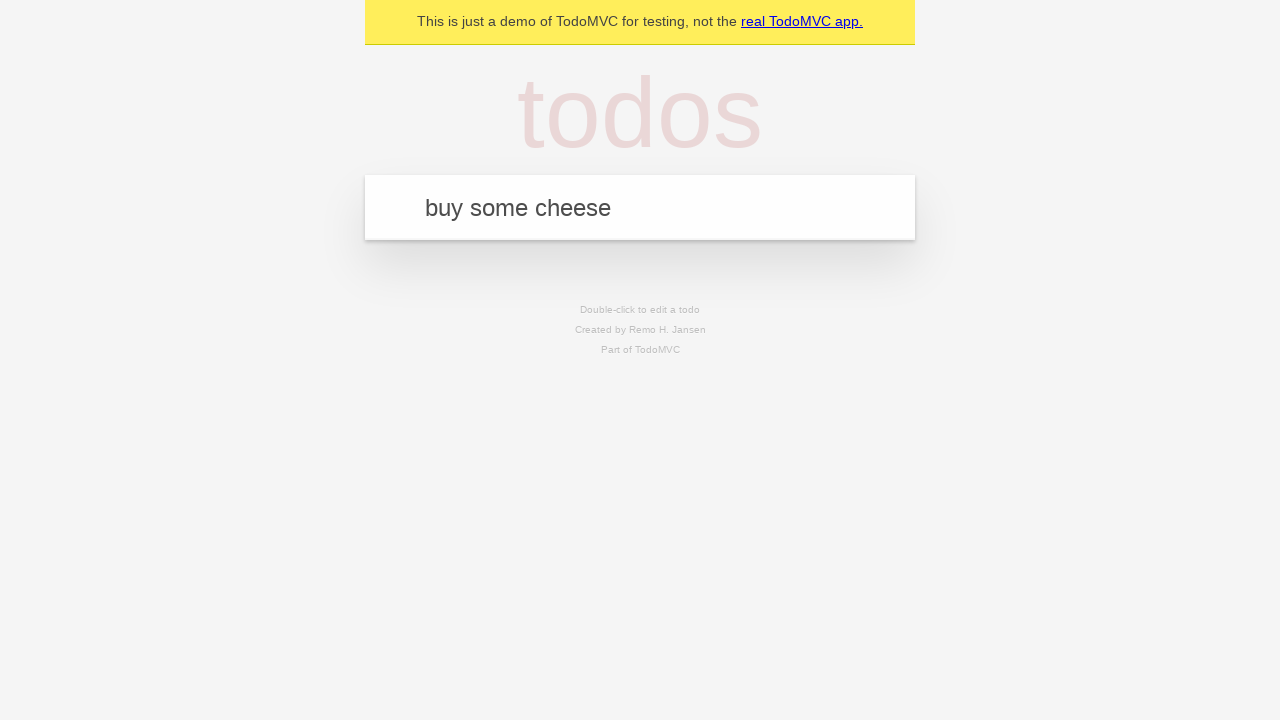

Pressed Enter to create first todo item on internal:attr=[placeholder="What needs to be done?"i]
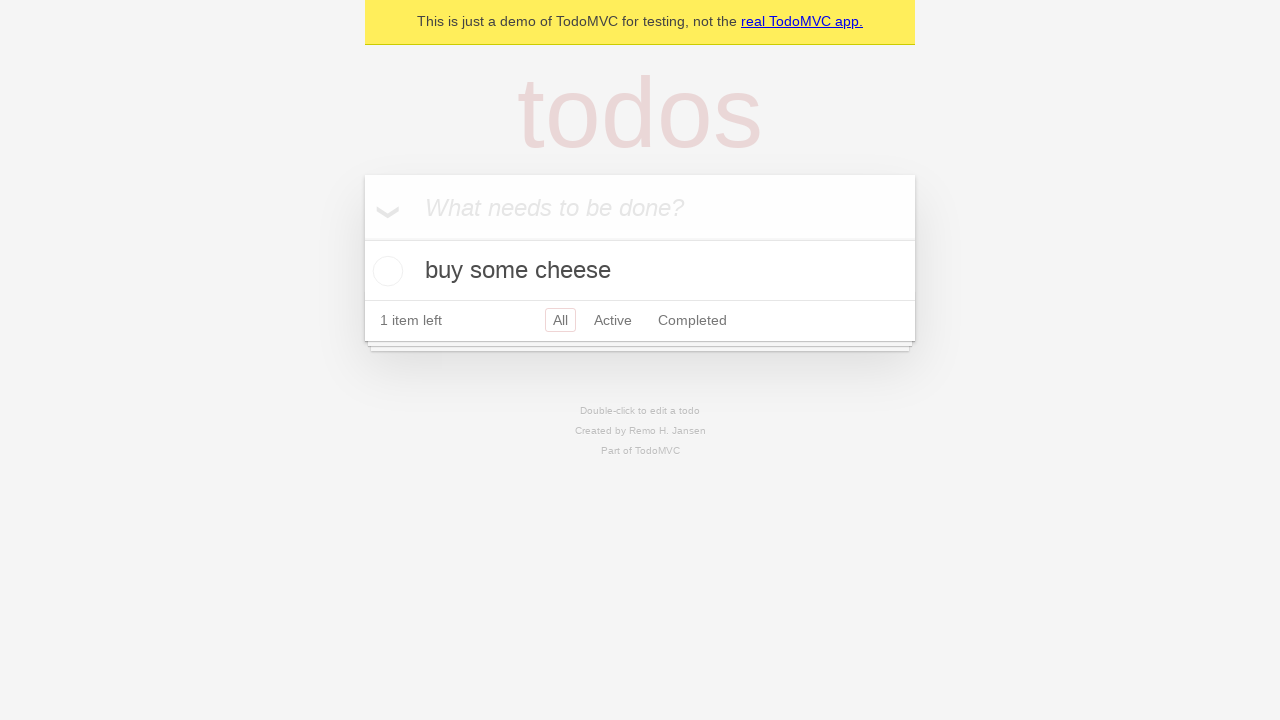

Filled todo input with 'feed the cat' on internal:attr=[placeholder="What needs to be done?"i]
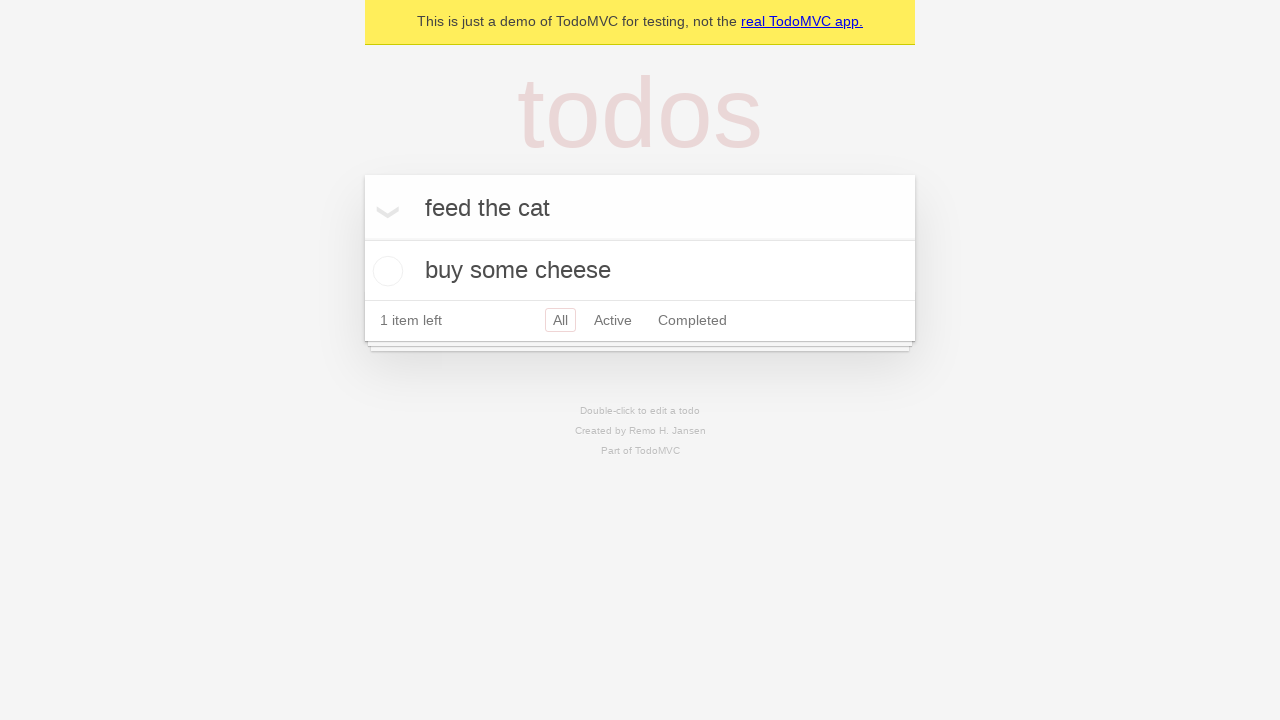

Pressed Enter to create second todo item on internal:attr=[placeholder="What needs to be done?"i]
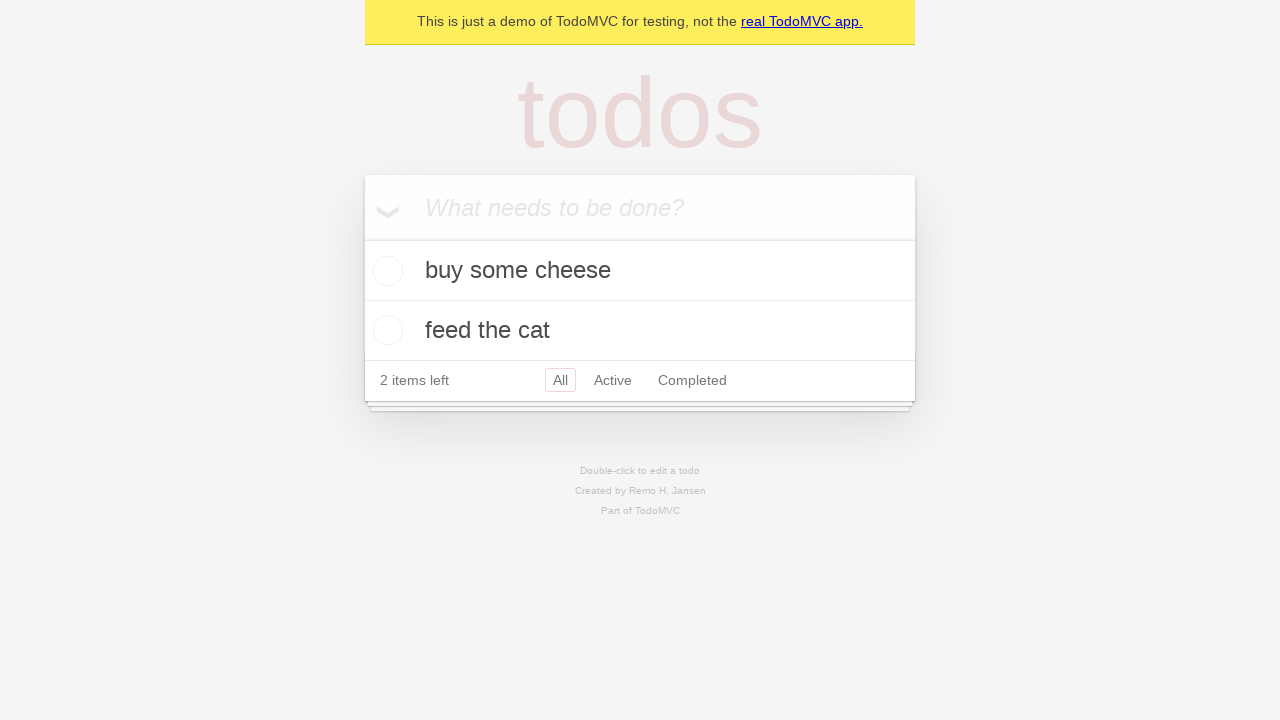

Checked the first todo item 'buy some cheese' at (385, 271) on internal:testid=[data-testid="todo-item"s] >> nth=0 >> internal:role=checkbox
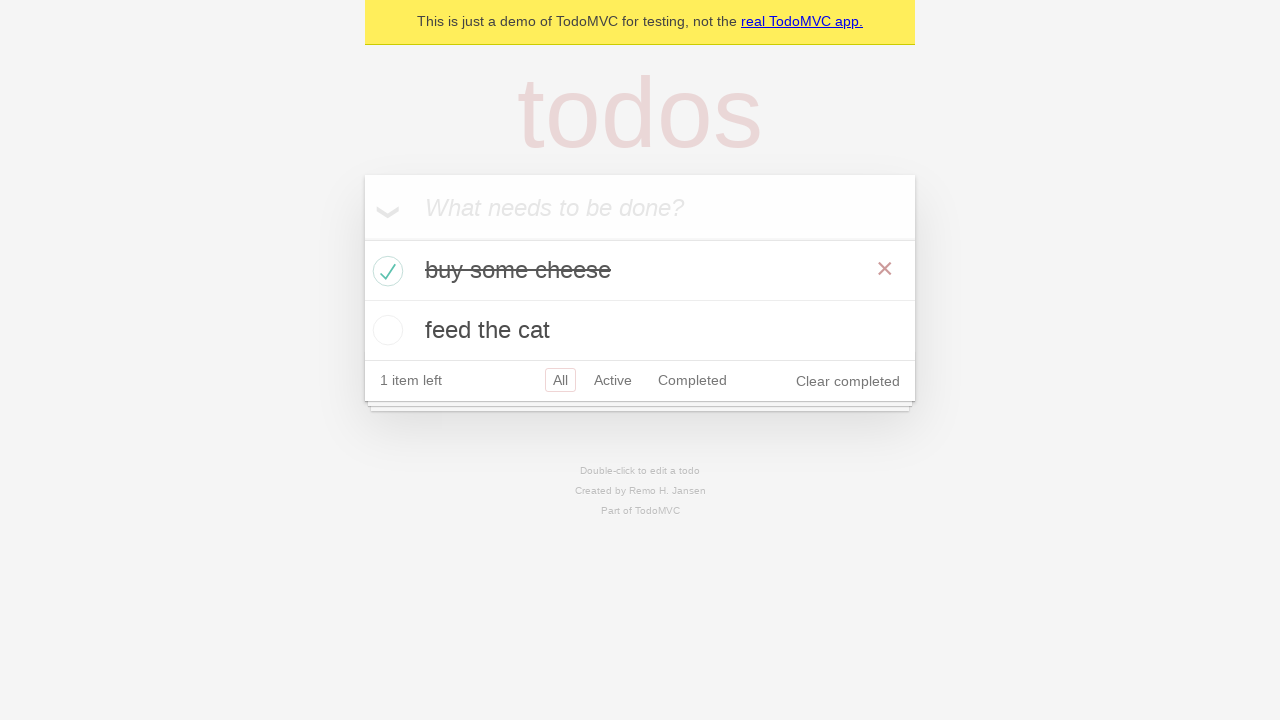

Unchecked the first todo item to mark it as incomplete at (385, 271) on internal:testid=[data-testid="todo-item"s] >> nth=0 >> internal:role=checkbox
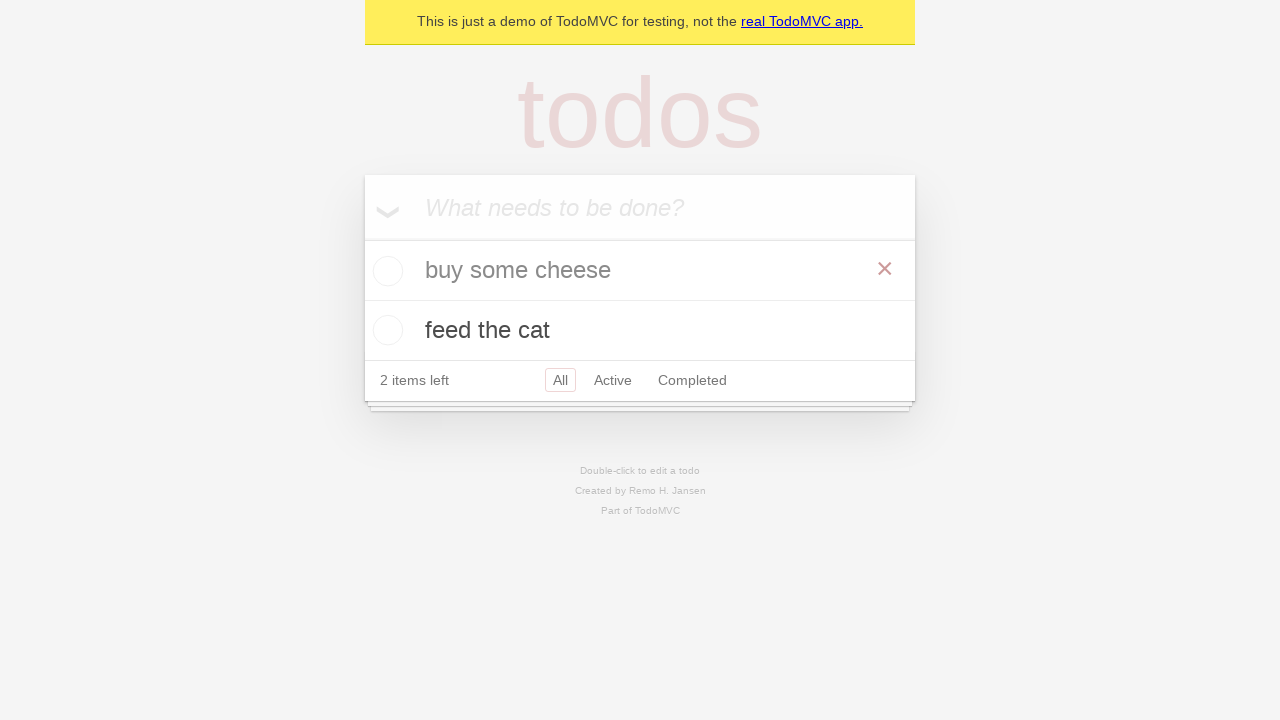

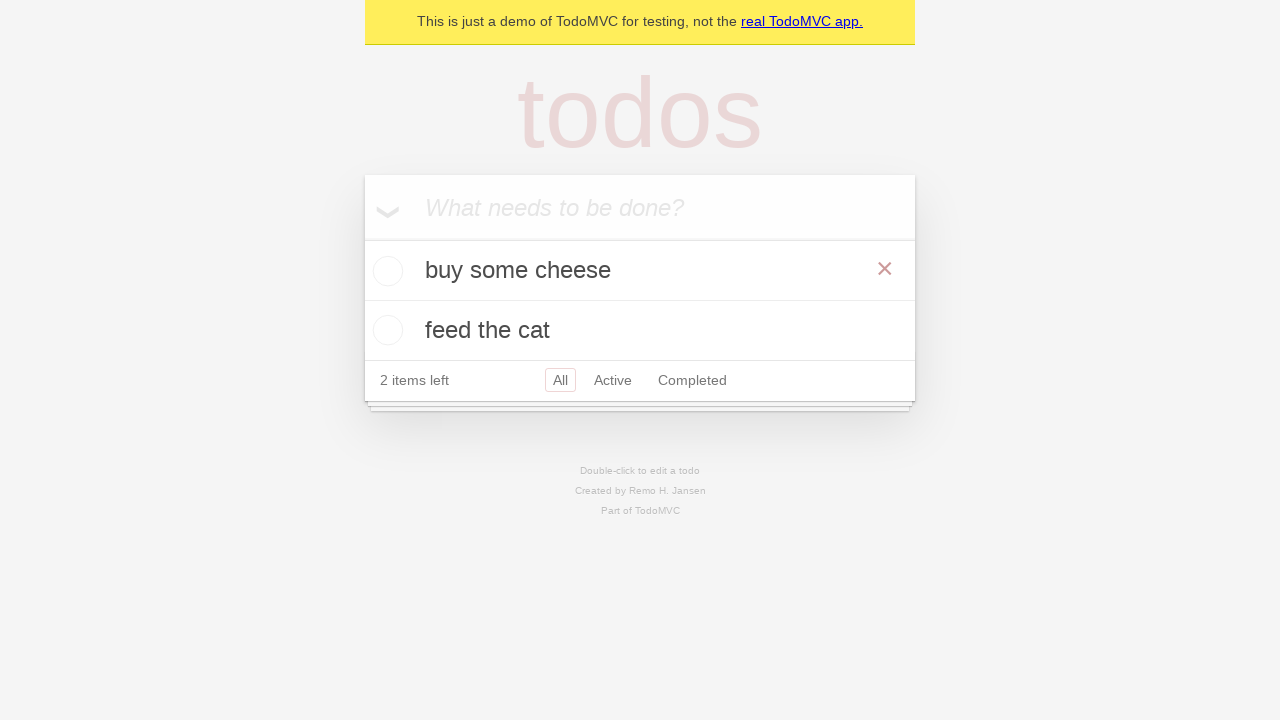